Tests JavaScript confirm dialog by clicking a button to trigger it, dismissing the dialog, and verifying the result message

Starting URL: https://testcenter.techproeducation.com/index.php?page=javascript-alerts

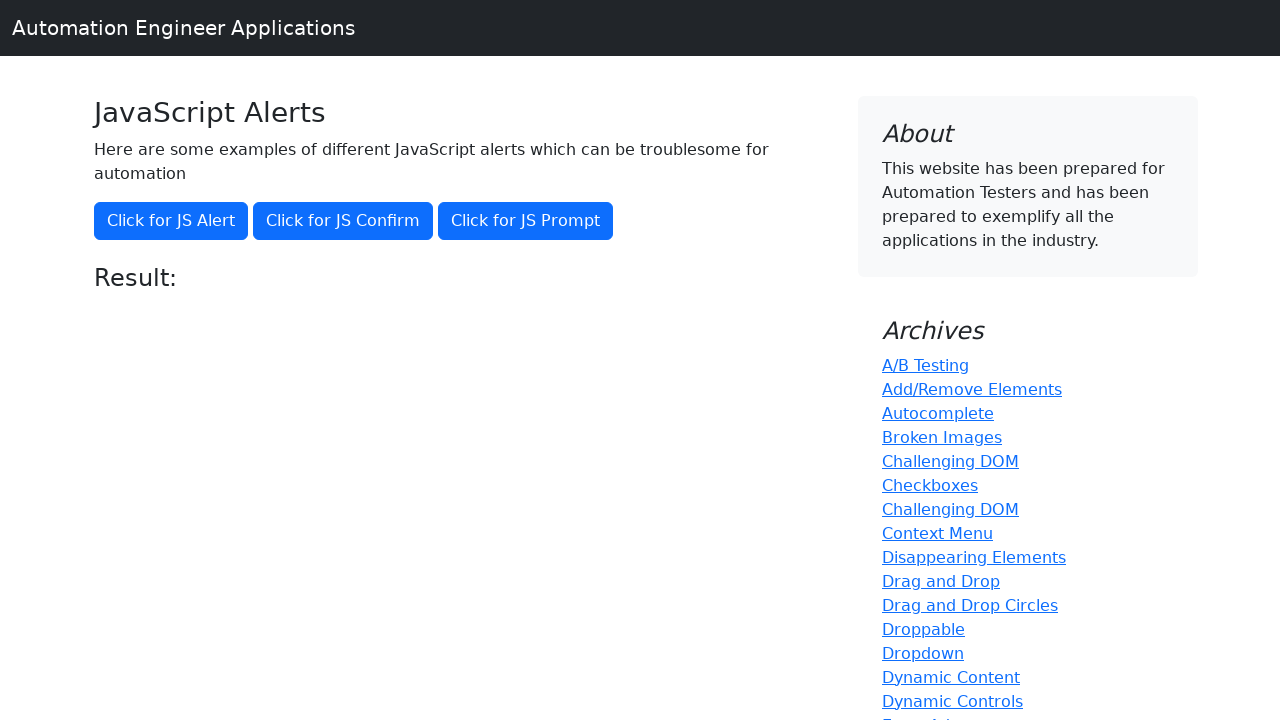

Clicked button to trigger JavaScript confirm dialog at (343, 221) on xpath=(//button)[2]
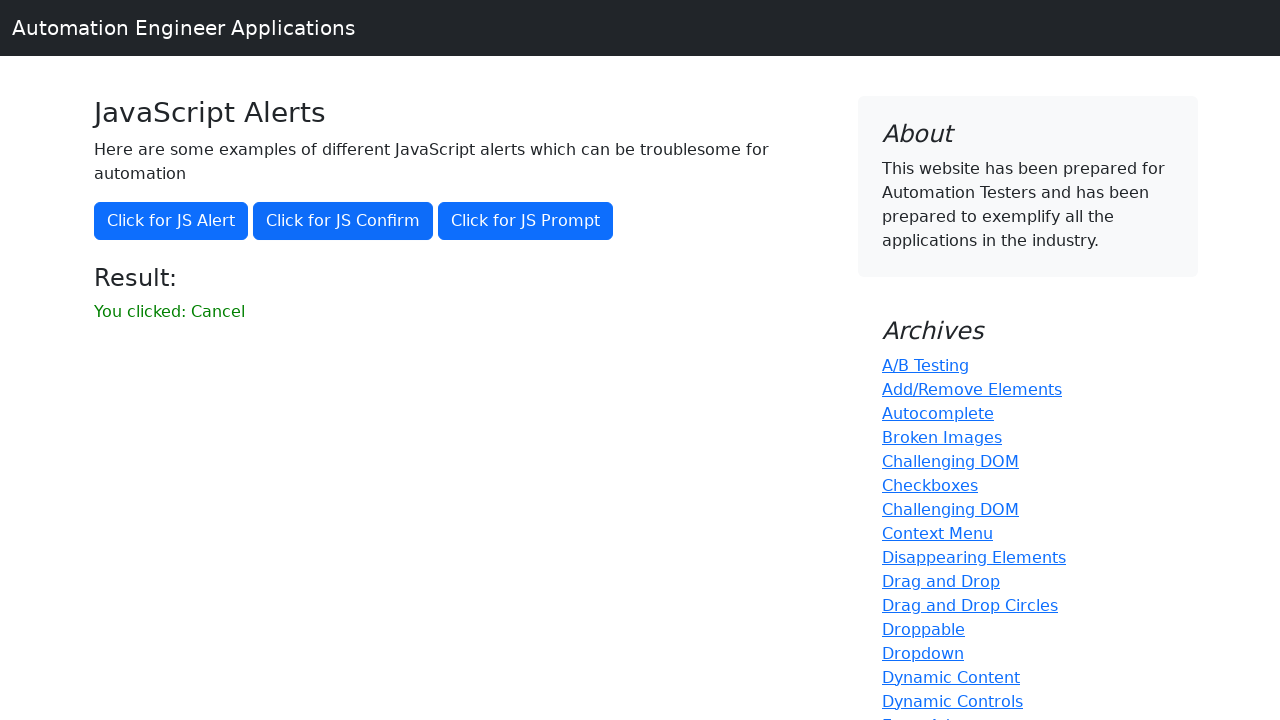

Set up dialog handler to dismiss the confirm dialog
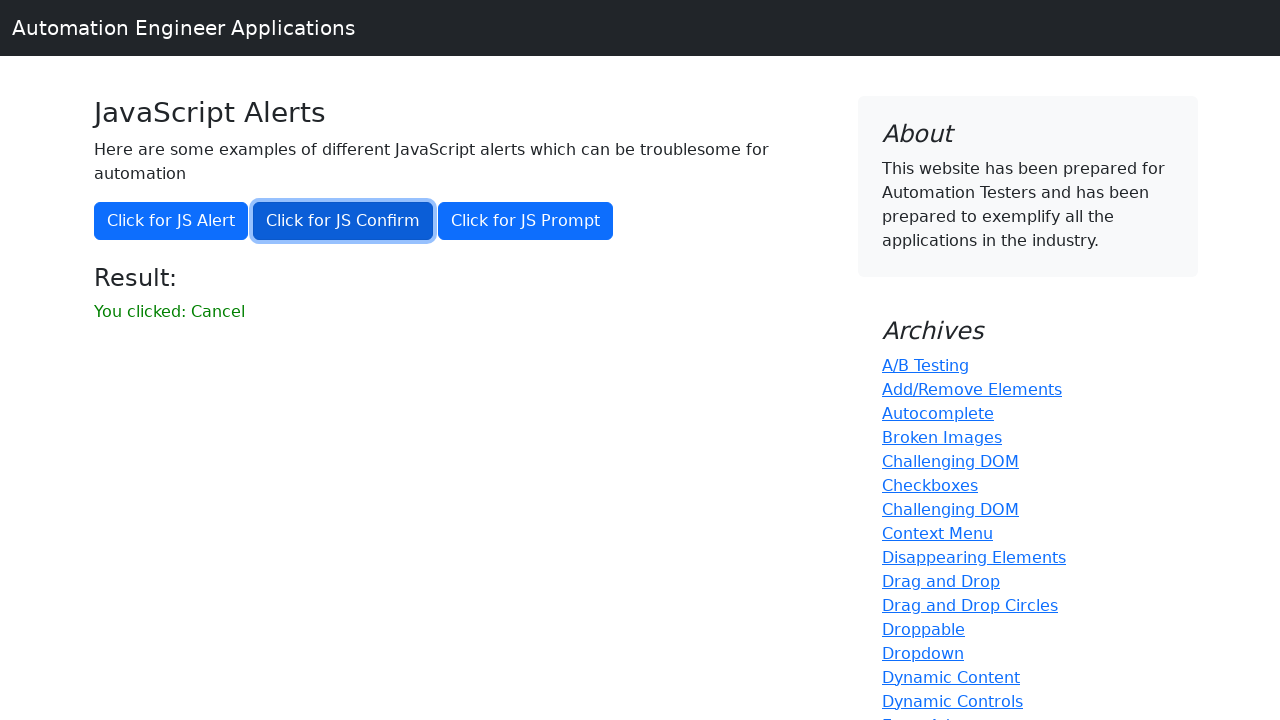

Waited for result message to appear
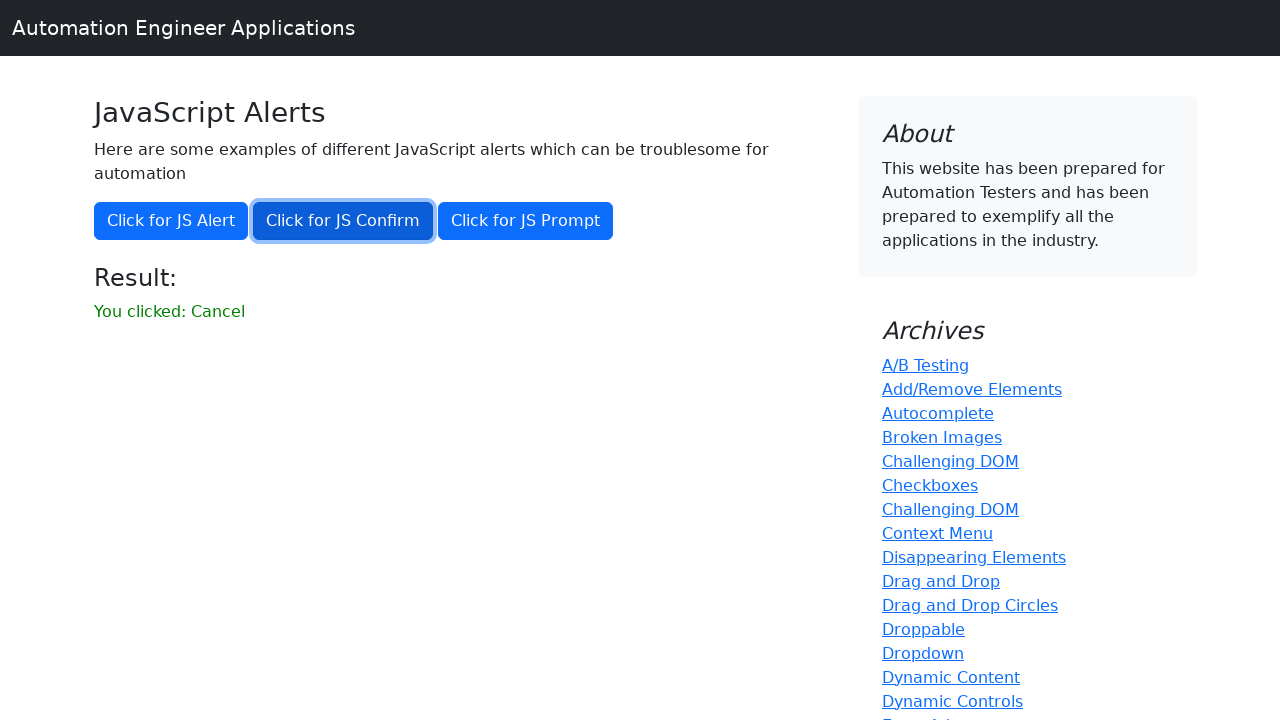

Retrieved result message text
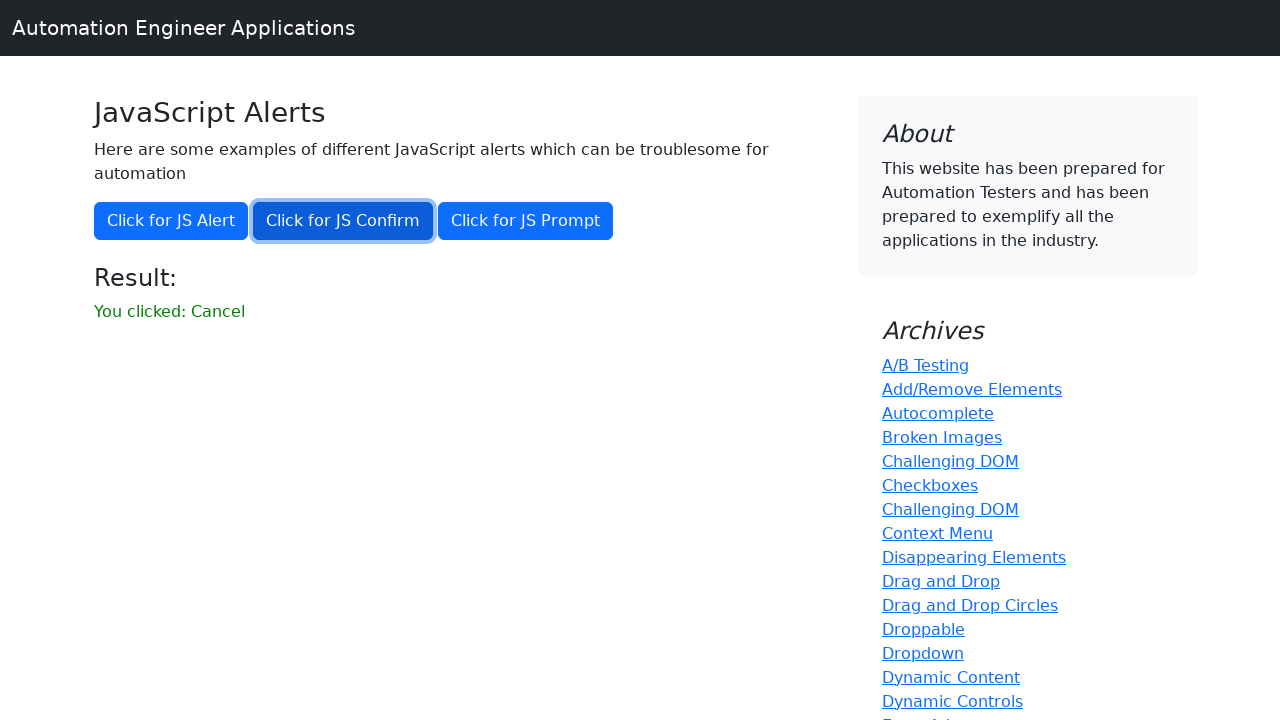

Verified that 'successfully' is not in the result message
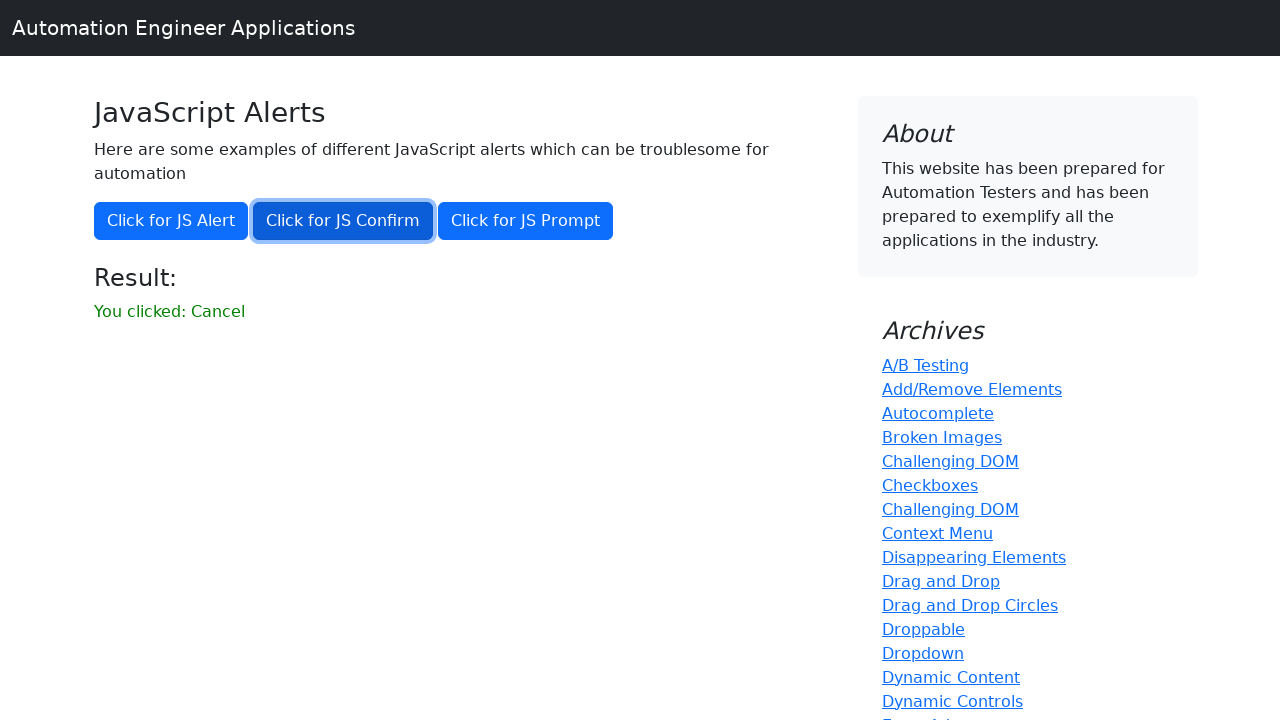

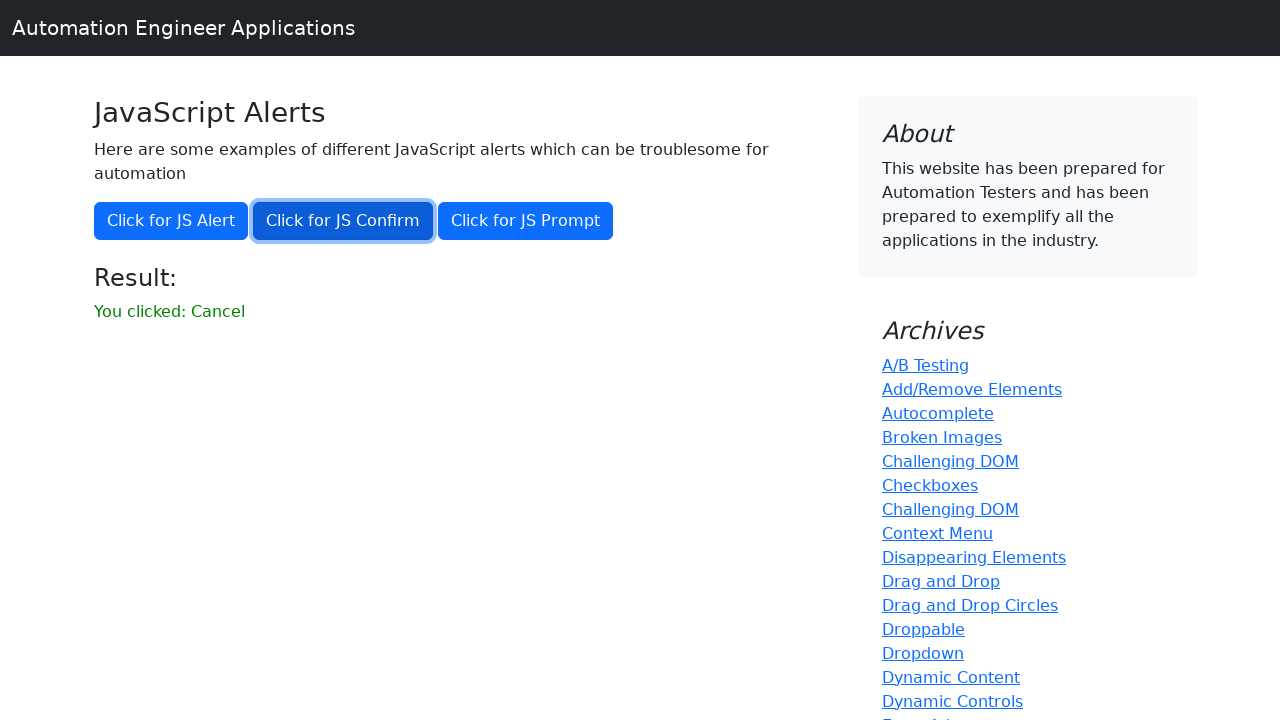